Tests file upload functionality on W3Schools by navigating to an iframe containing a file input element and interacting with it.

Starting URL: https://www.w3schools.com/tags/tryit.asp?filename=tryhtml5_input_type_file

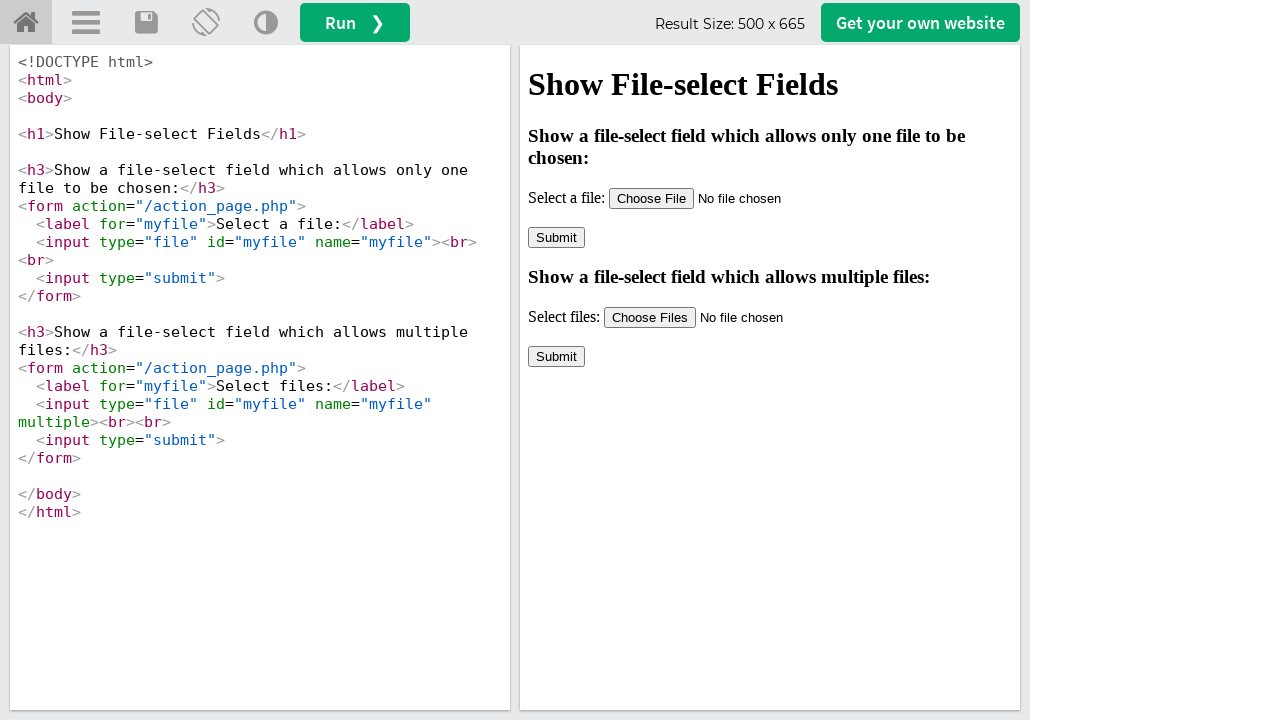

Waited 2 seconds for page to load
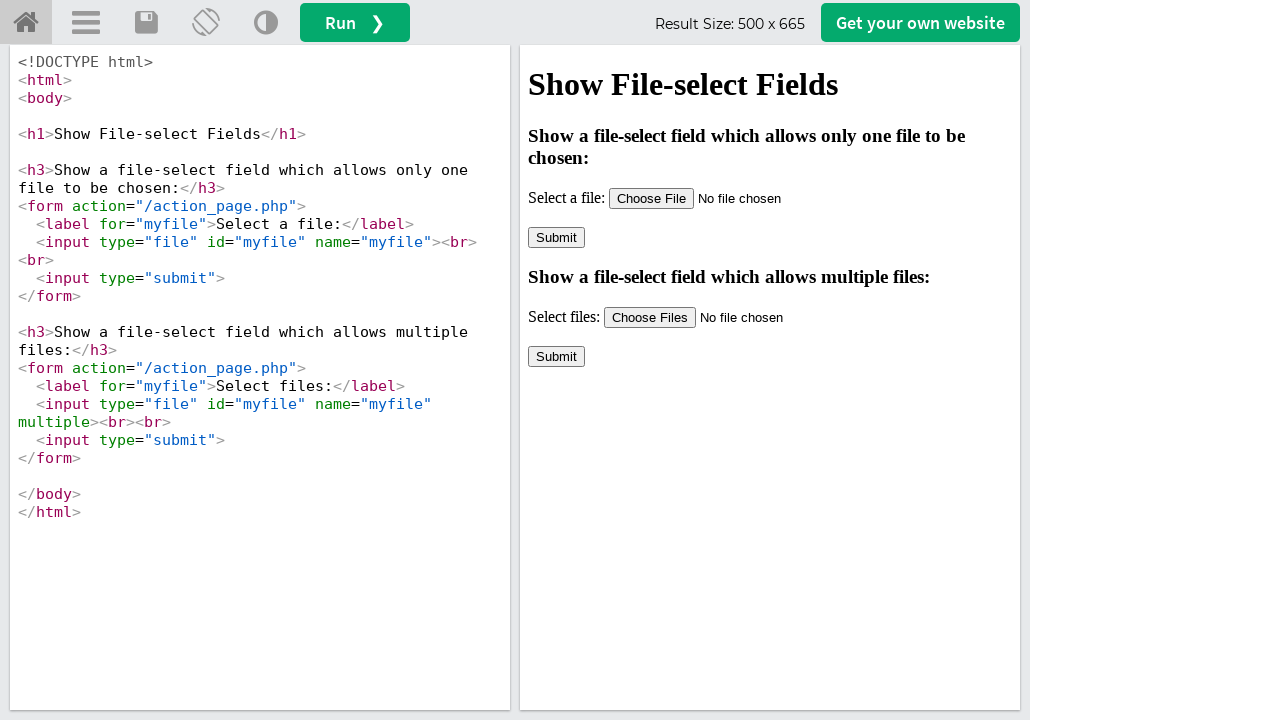

Located iframe with id 'iframeResult'
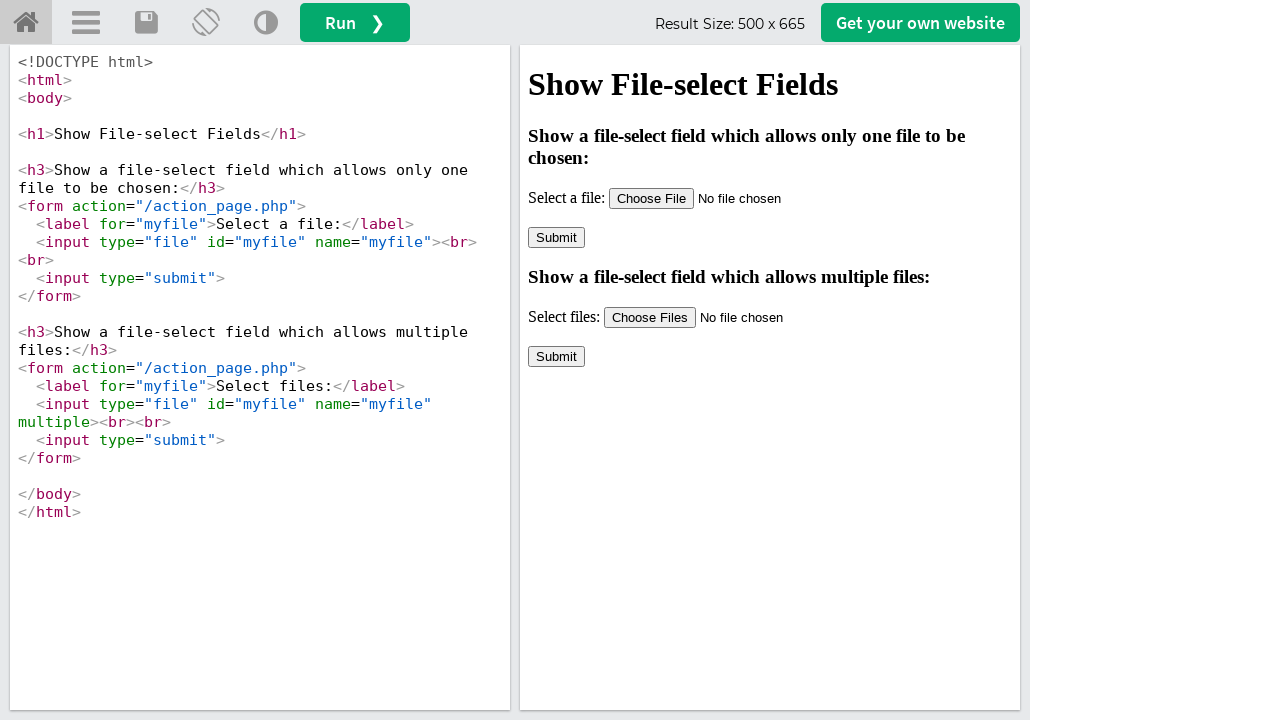

Located file input element within iframe
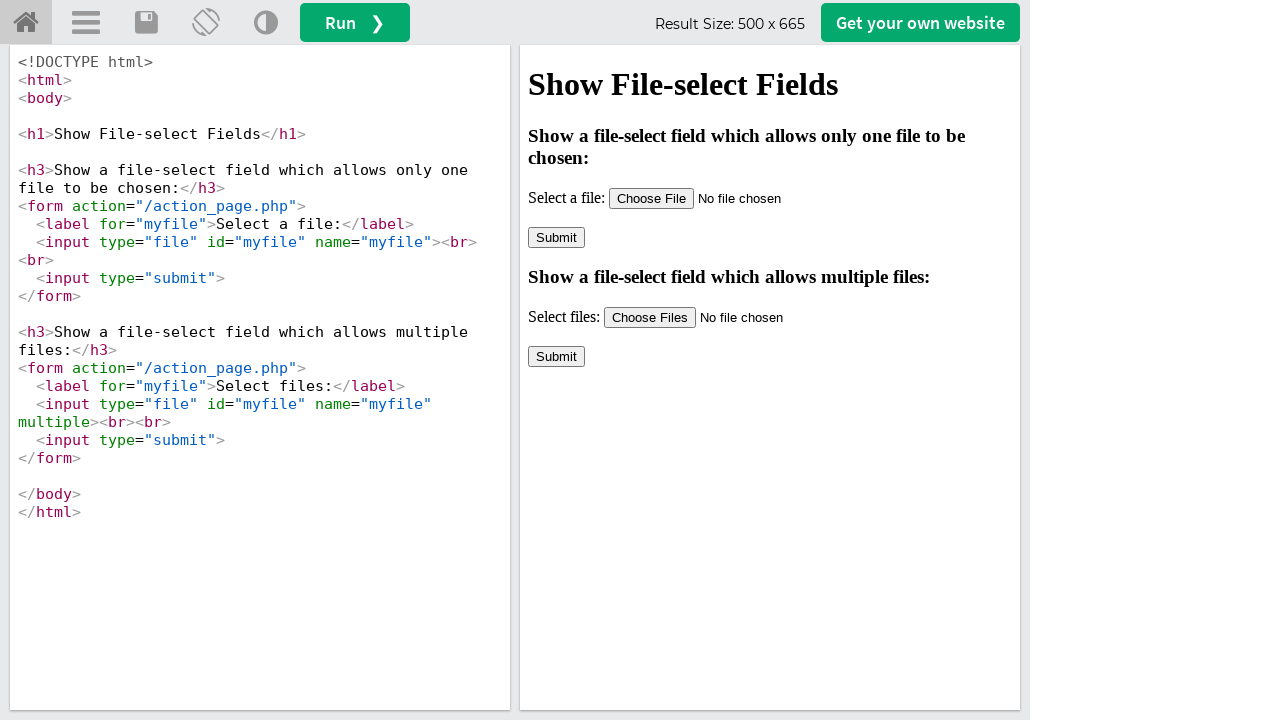

File input element is visible
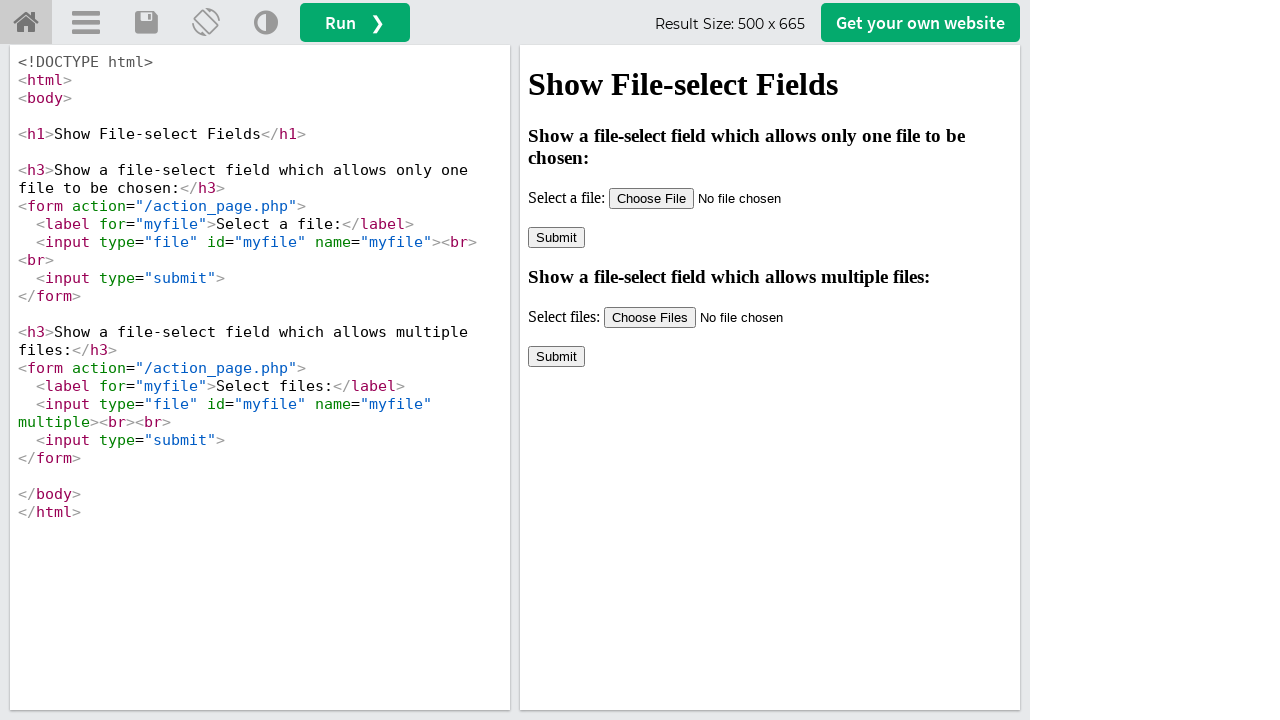

Clicked on file input element to verify it is interactive at (728, 198) on #iframeResult >> internal:control=enter-frame >> input[type='file'] >> nth=0
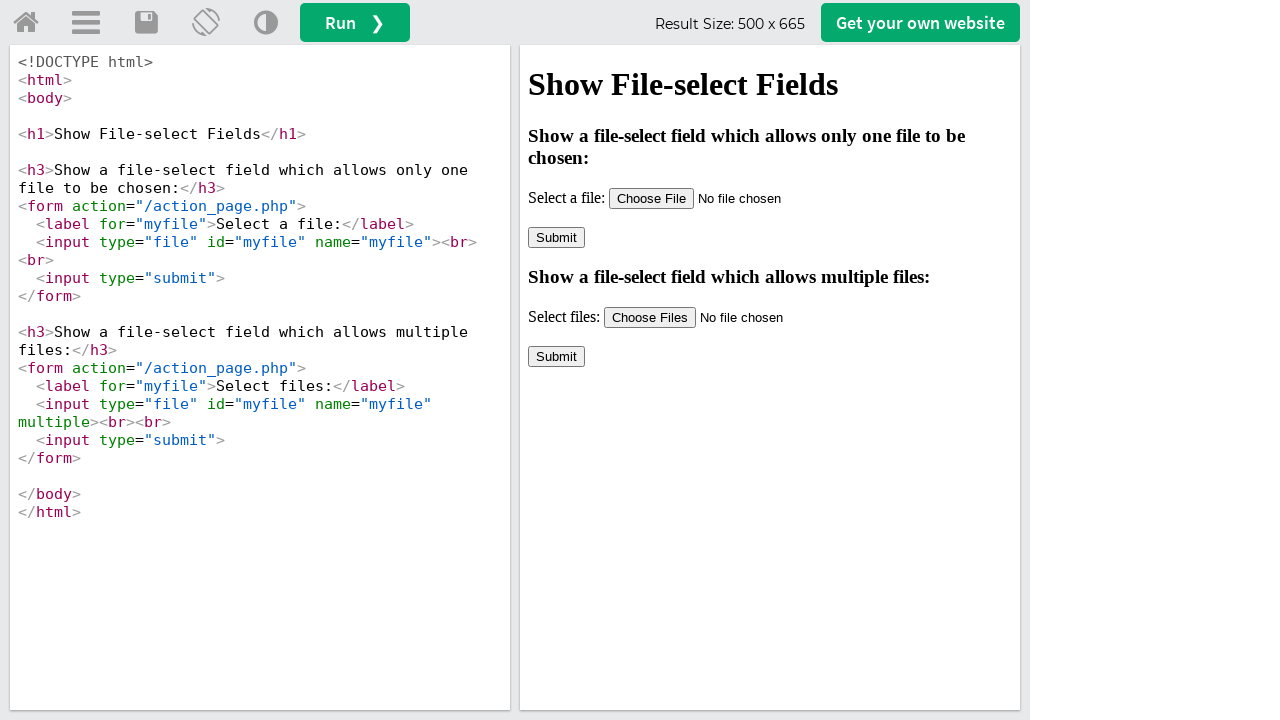

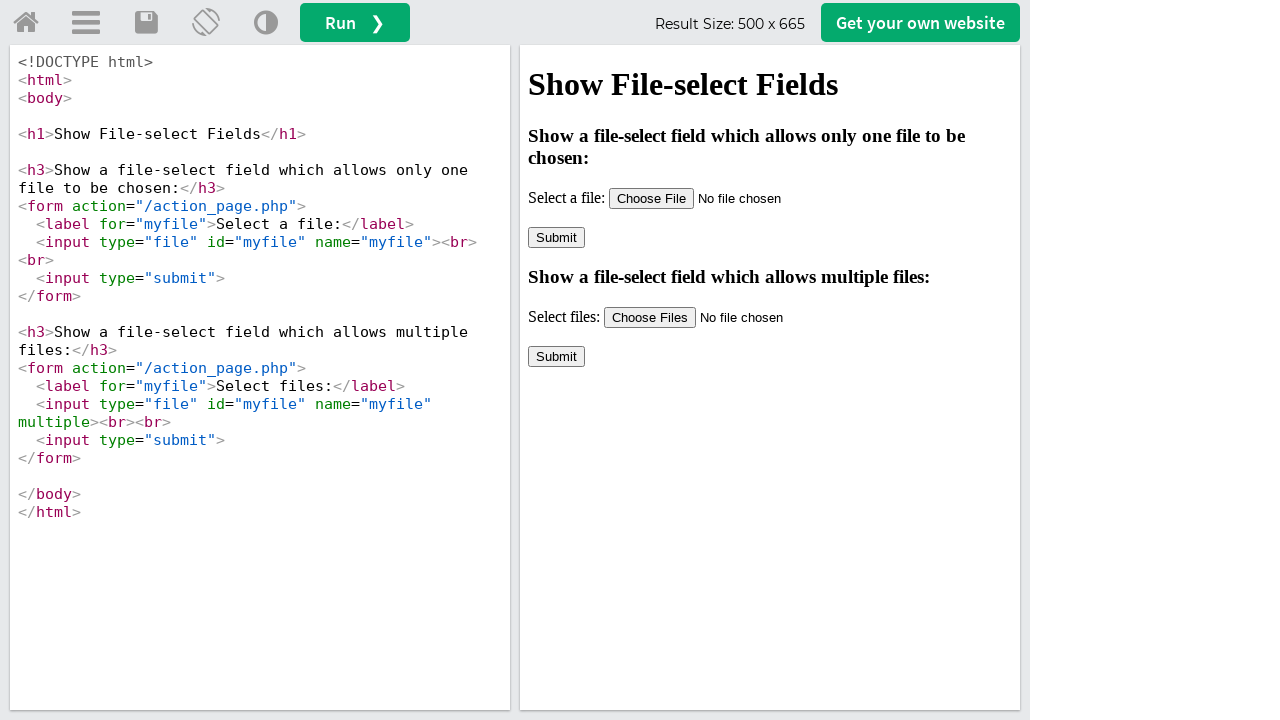